Navigates to the Rahul Shetty Academy Selenium Practice offers page. The test defines date variables (month, year, date) but only performs navigation without further interactions.

Starting URL: https://rahulshettyacademy.com/seleniumPractise/#/offers

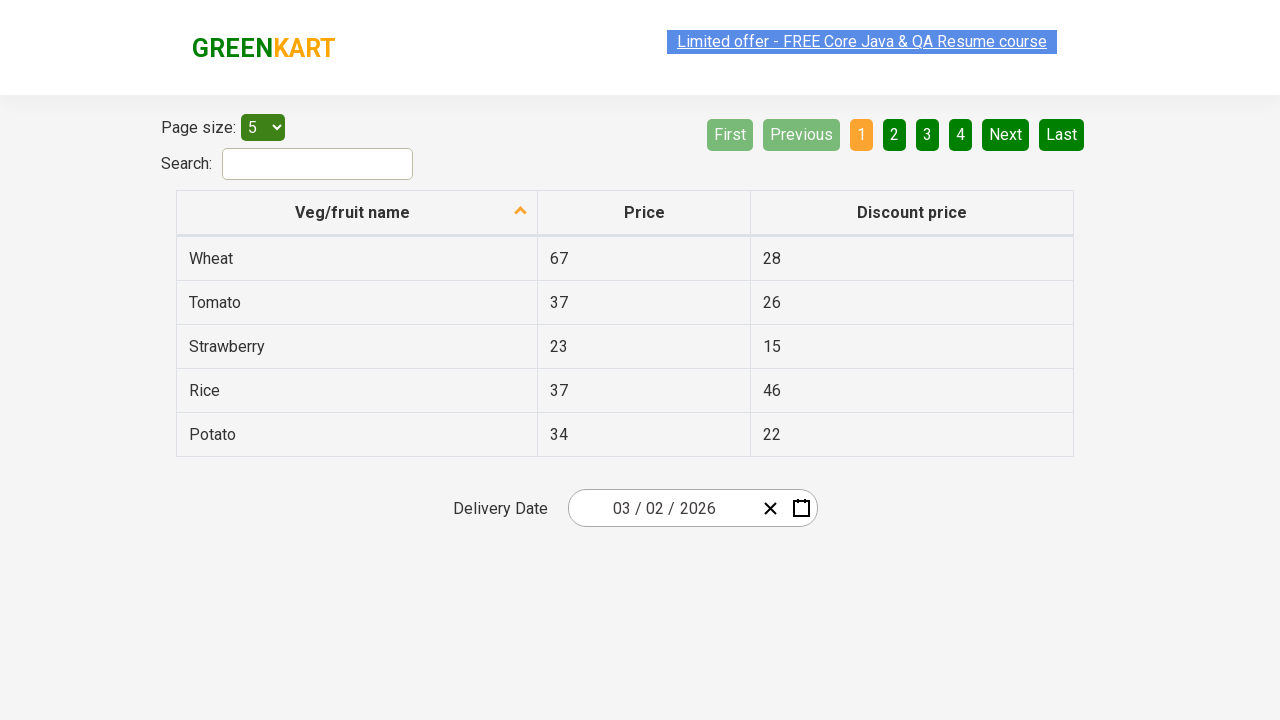

Waited for page to load (domcontentloaded state reached)
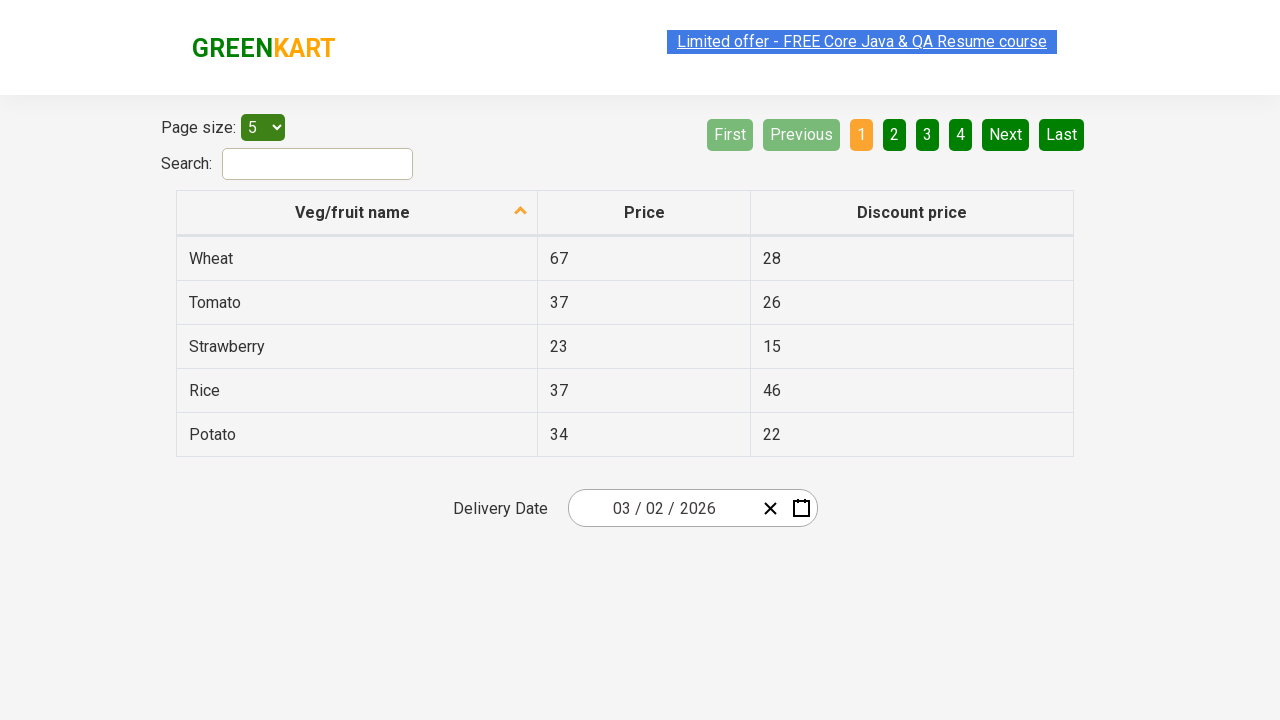

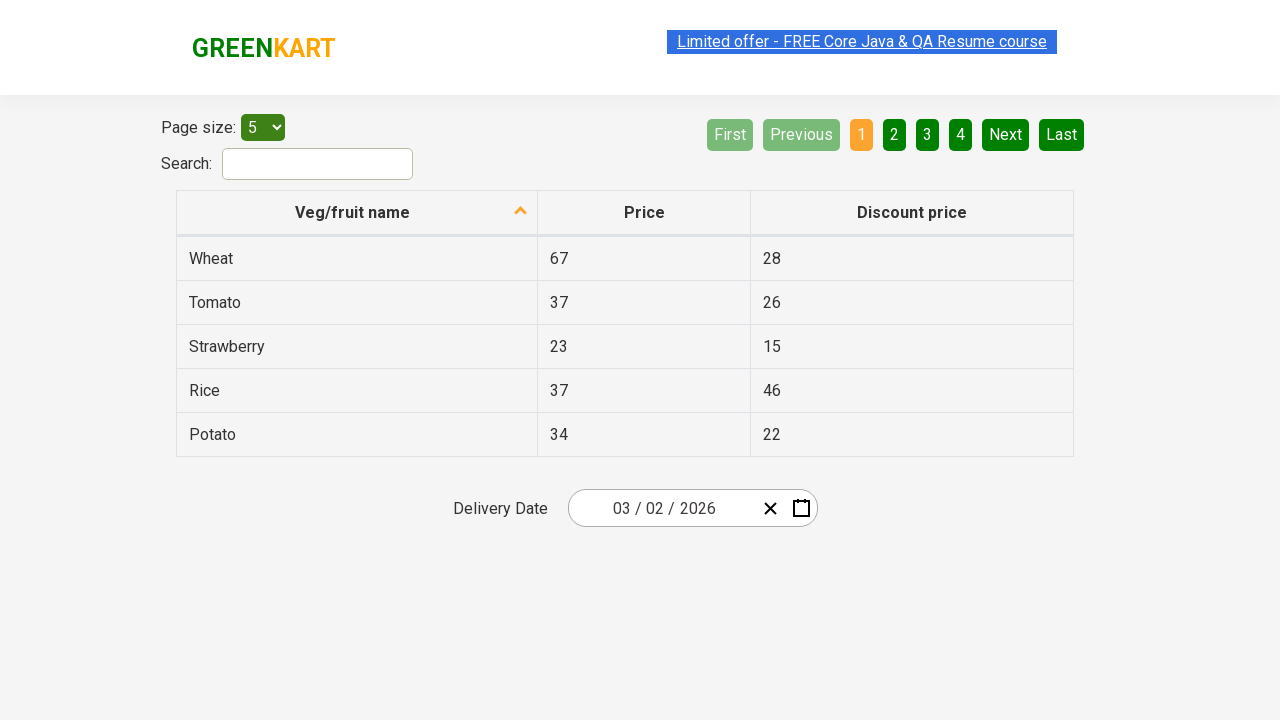